Tests handling of a simple JavaScript alert by clicking a button to trigger the alert and accepting it

Starting URL: https://the-internet.herokuapp.com/javascript_alerts

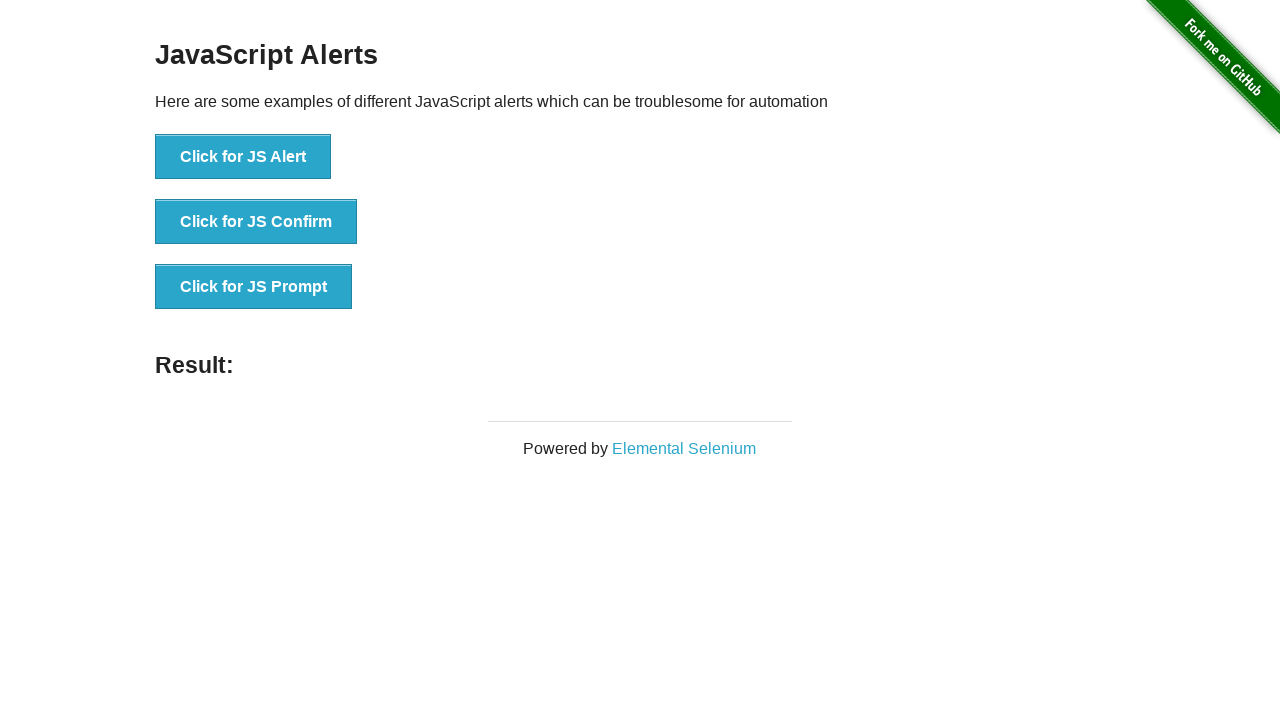

Clicked 'Click for JS Alert' button to trigger JavaScript alert at (243, 157) on xpath=//button[normalize-space()='Click for JS Alert']
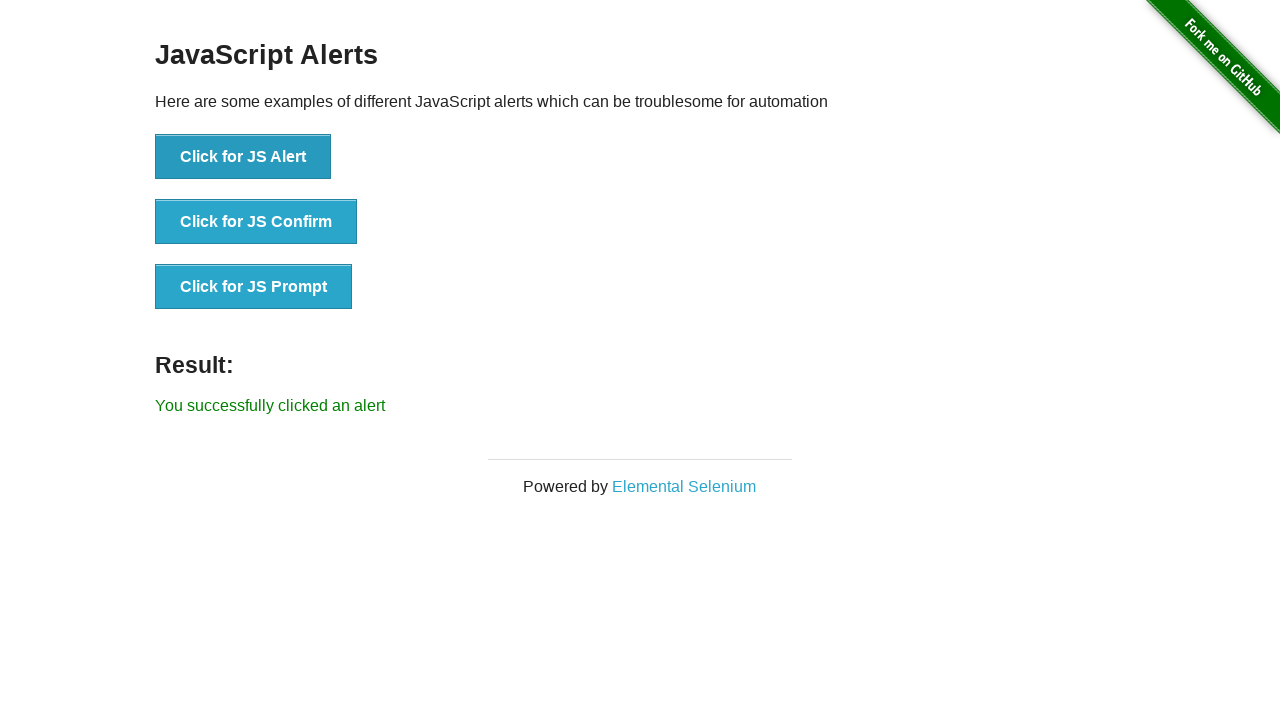

Set up dialog handler to accept the alert
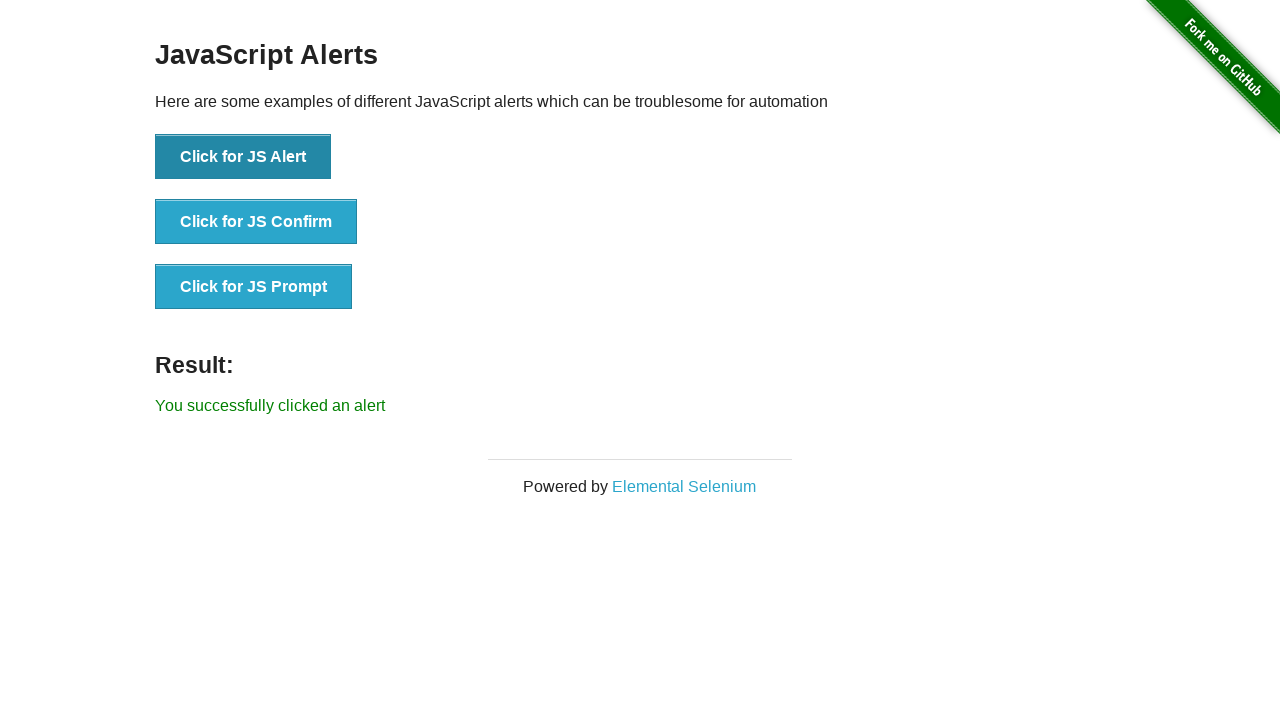

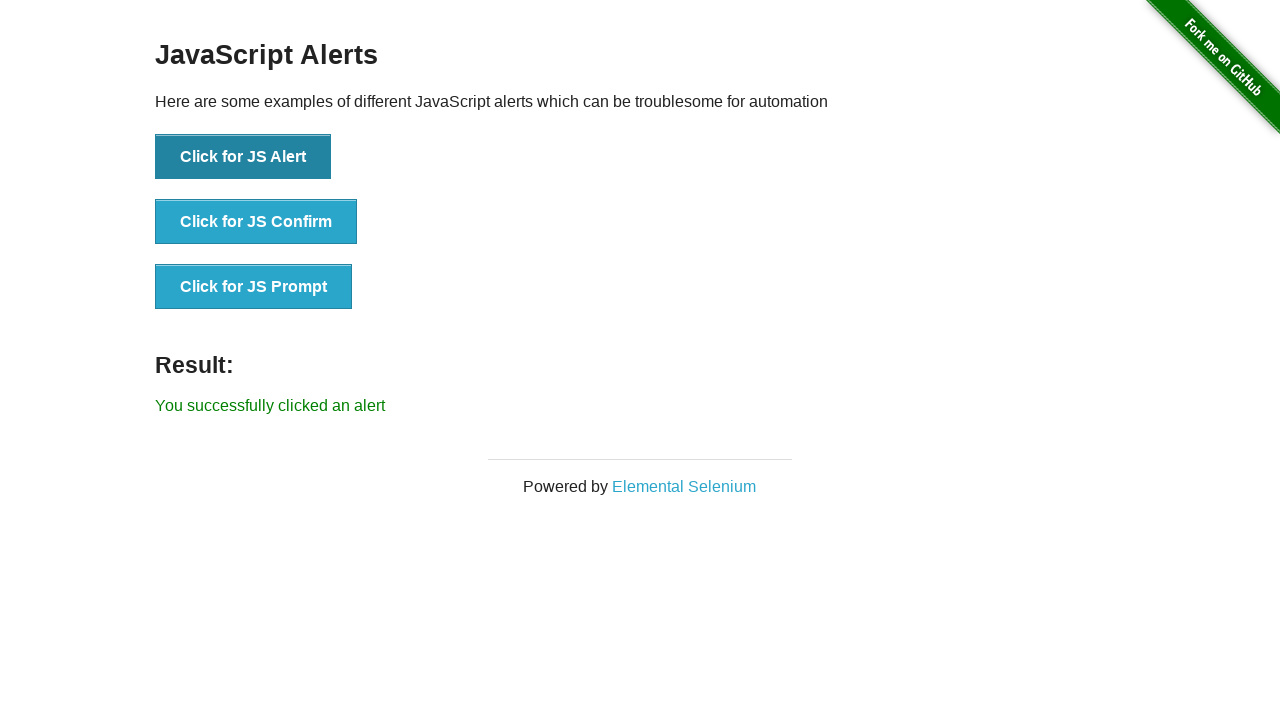